Tests text input functionality by entering a specific text into the autocomplete field

Starting URL: https://rahulshettyacademy.com/AutomationPractice/

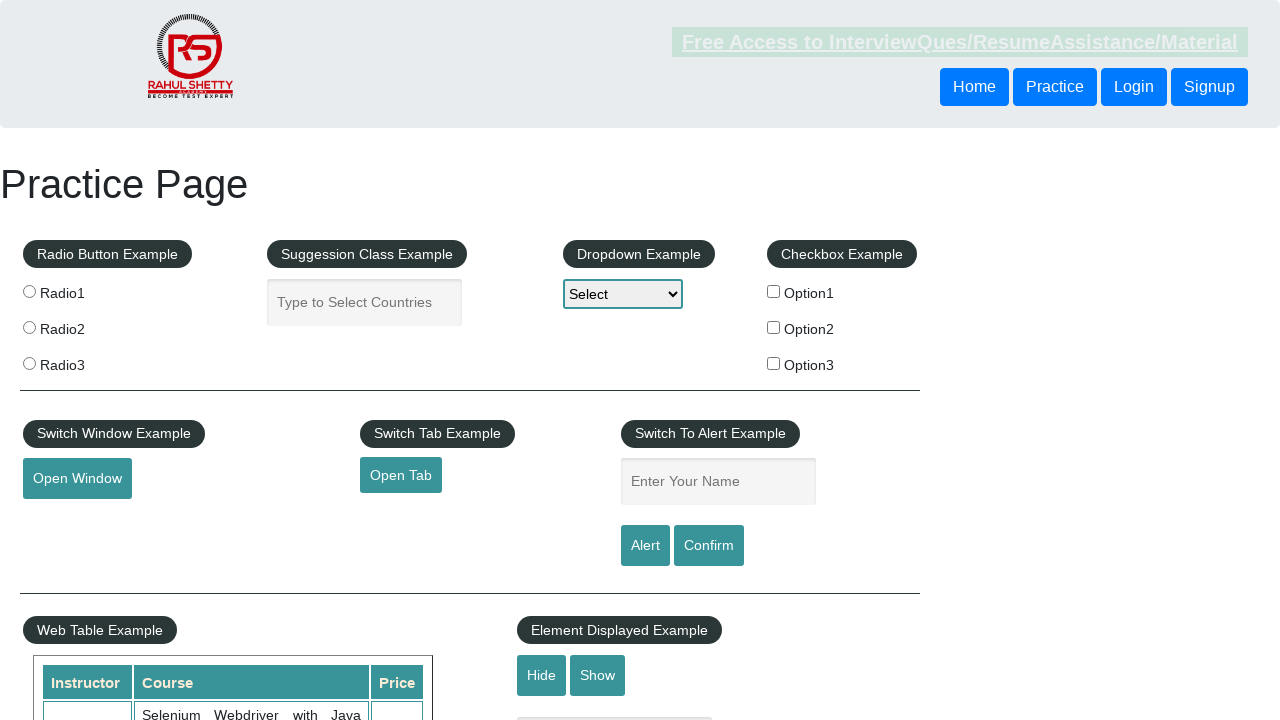

Entered text 'vijendra is tester of the day' into autocomplete field on #autocomplete
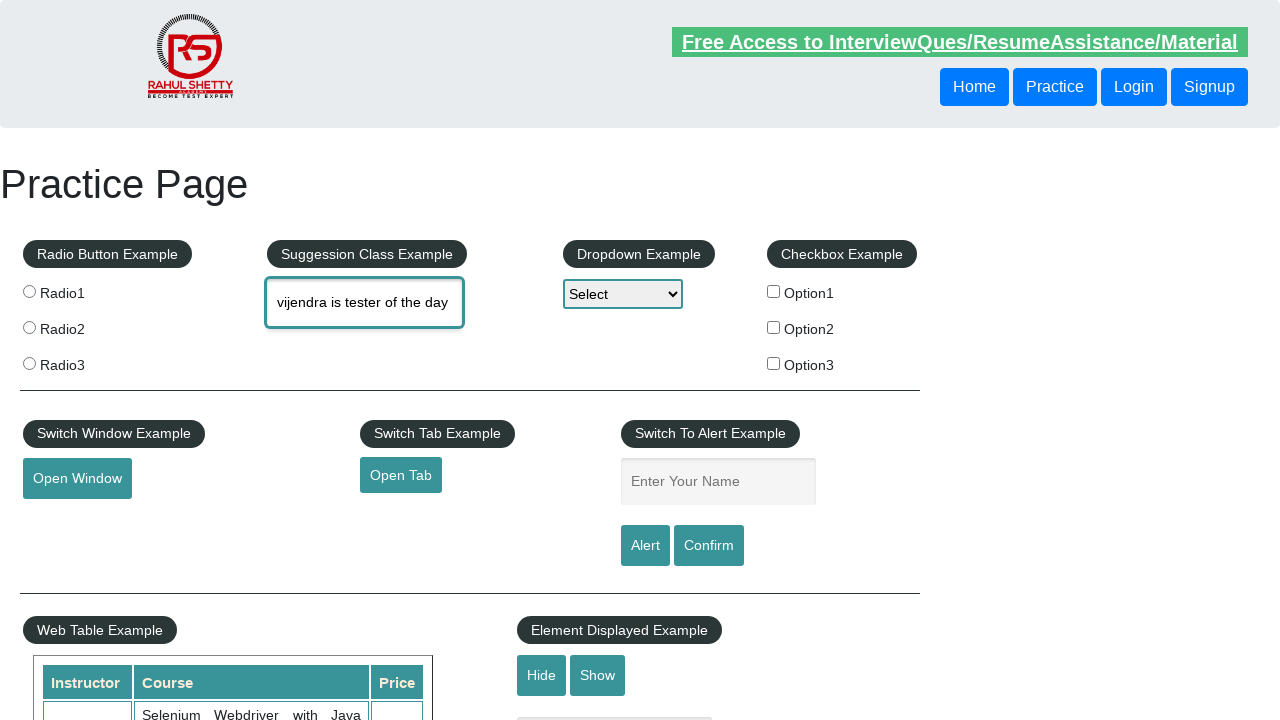

Waited 2 seconds for text input to process
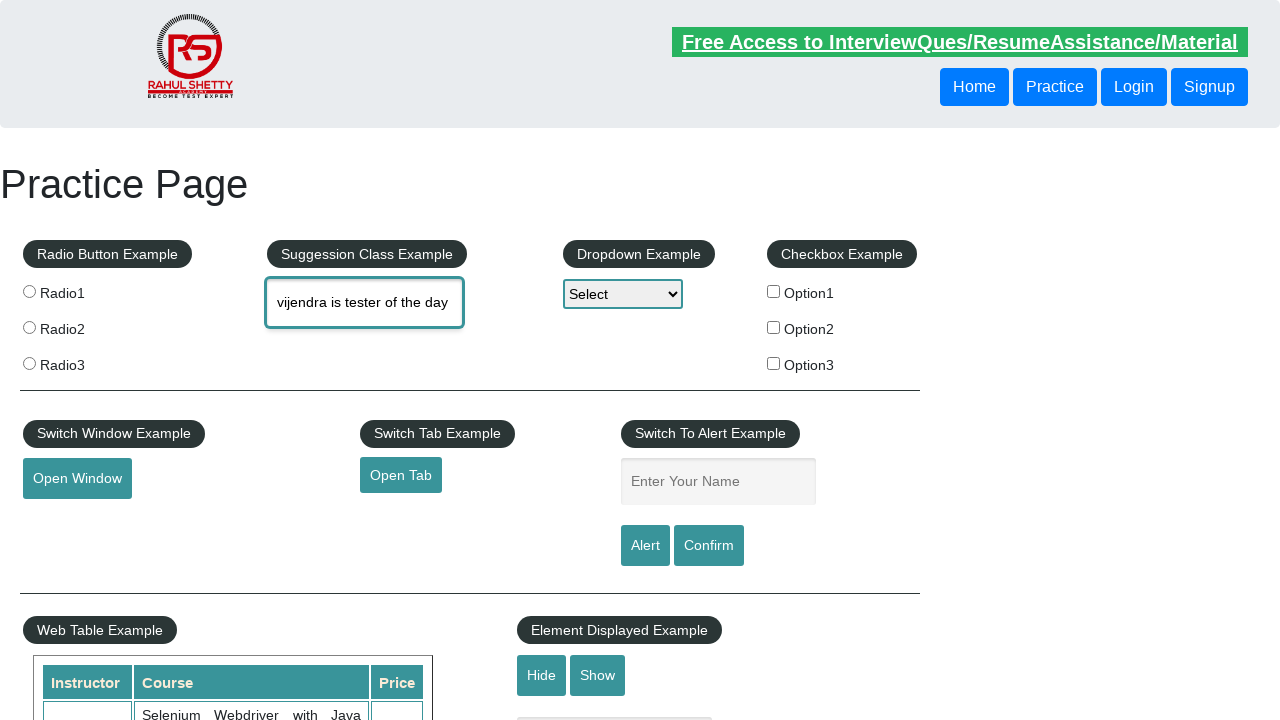

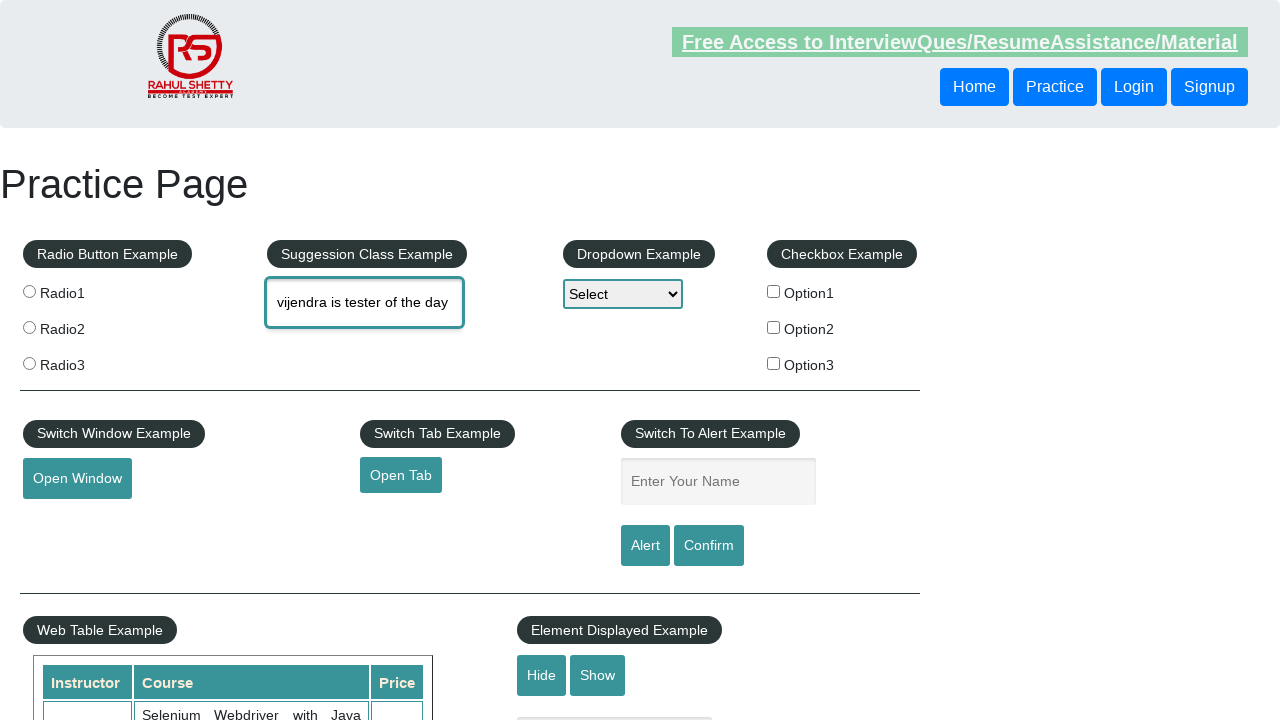